Tests the checkout flow by searching for a product, adding it to cart, verifying the cart quantity, proceeding to checkout, and placing an order.

Starting URL: https://rahulshettyacademy.com/seleniumPractise/

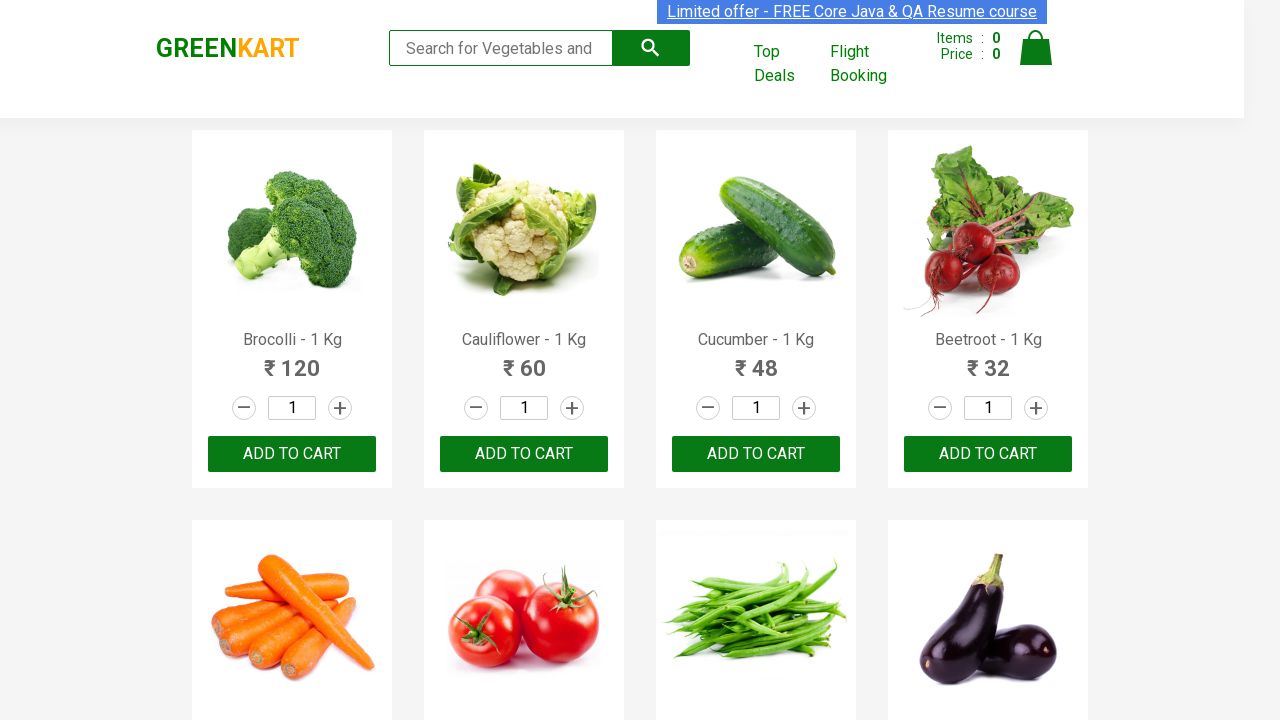

Filled search field with 'Cauliflower' on .search-keyword
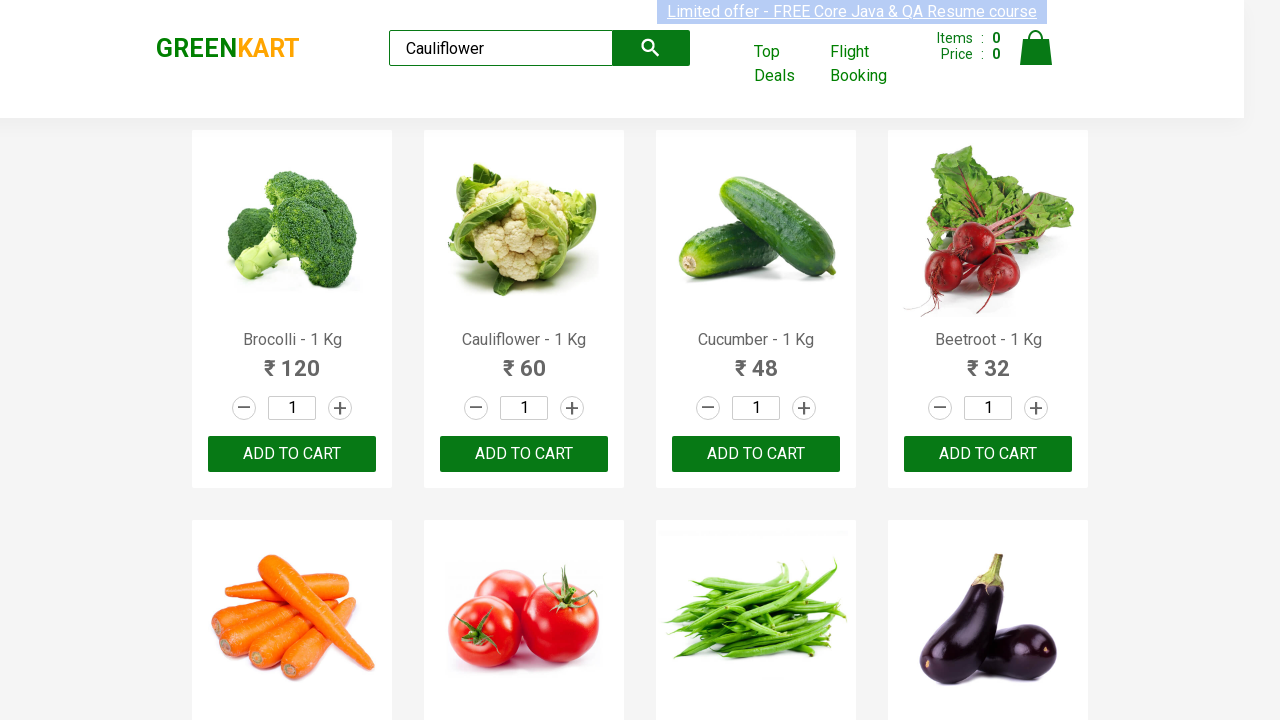

Waited for product to appear in search results
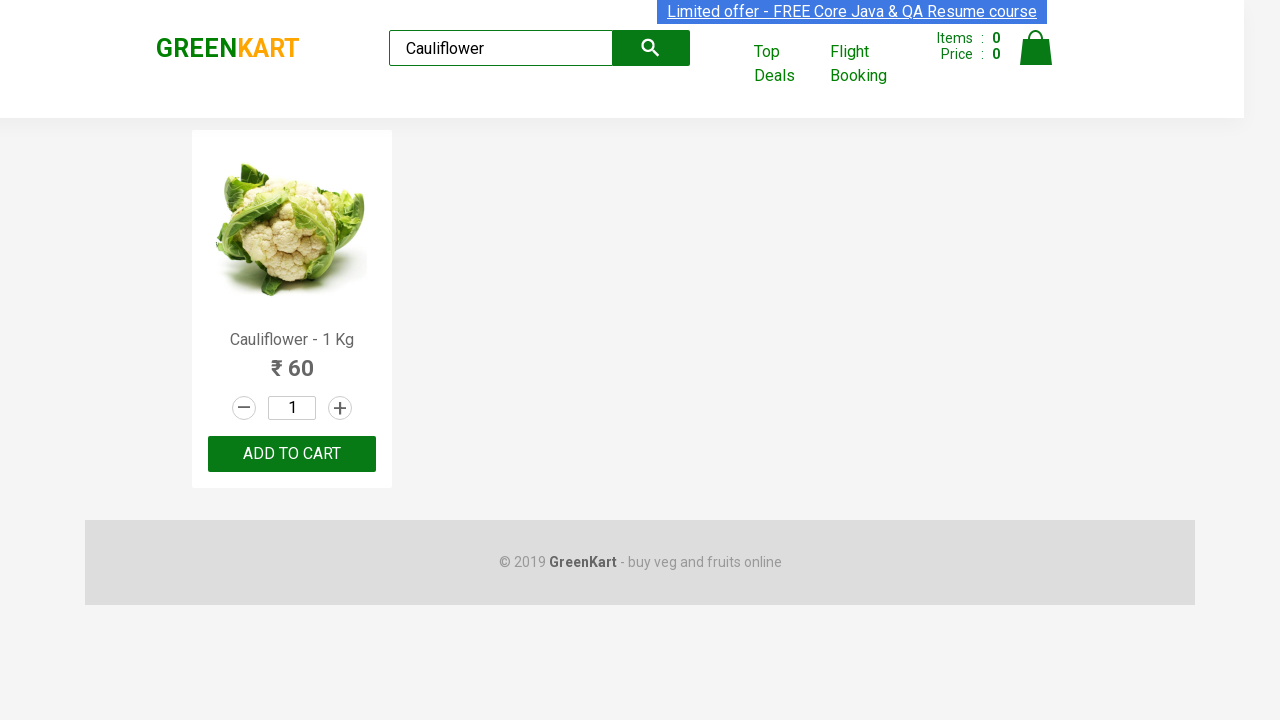

Clicked ADD TO CART button for Cauliflower product at (292, 454) on .products .product:has-text('Cauliflower') button:has-text('ADD TO CART')
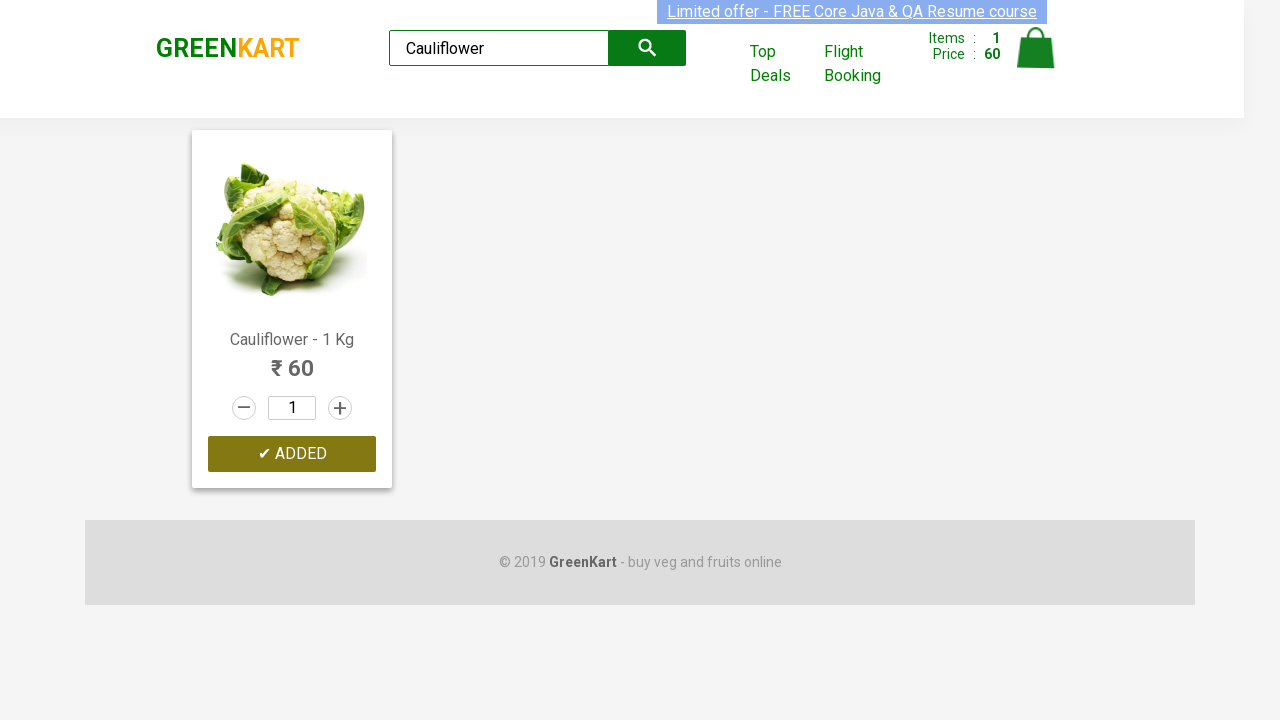

Waited for cart info to appear
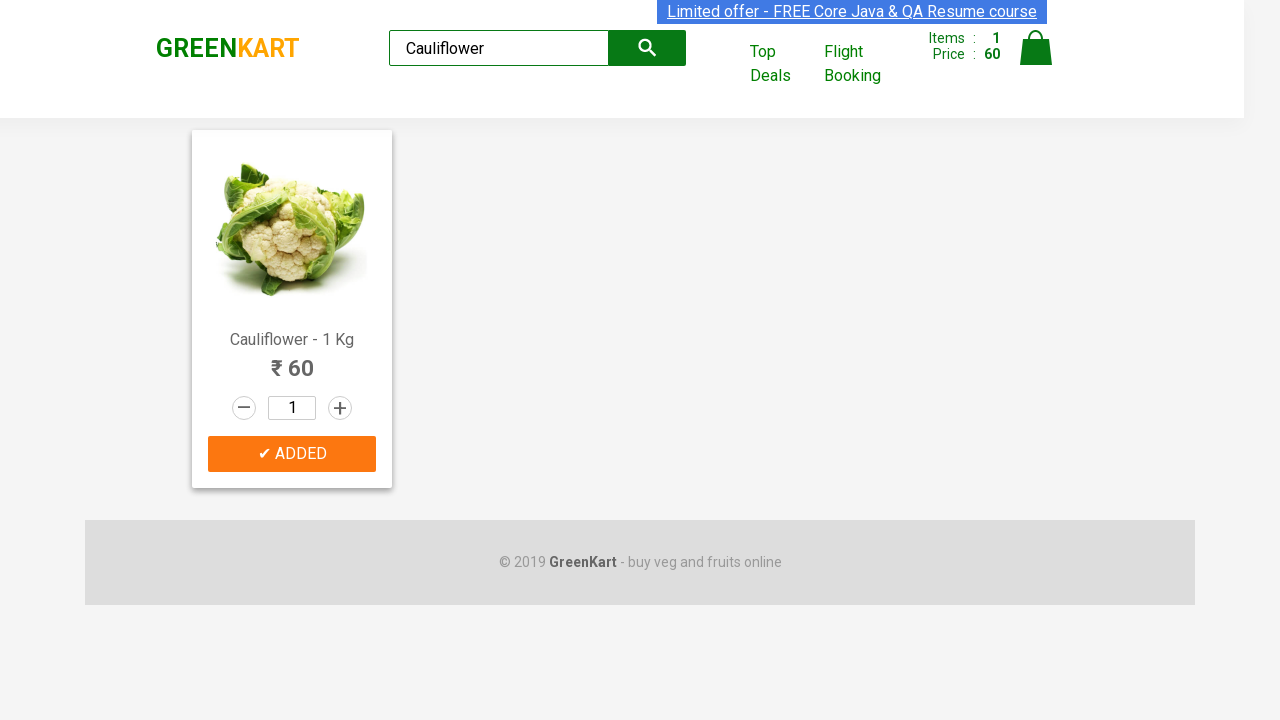

Verified cart quantity is 1
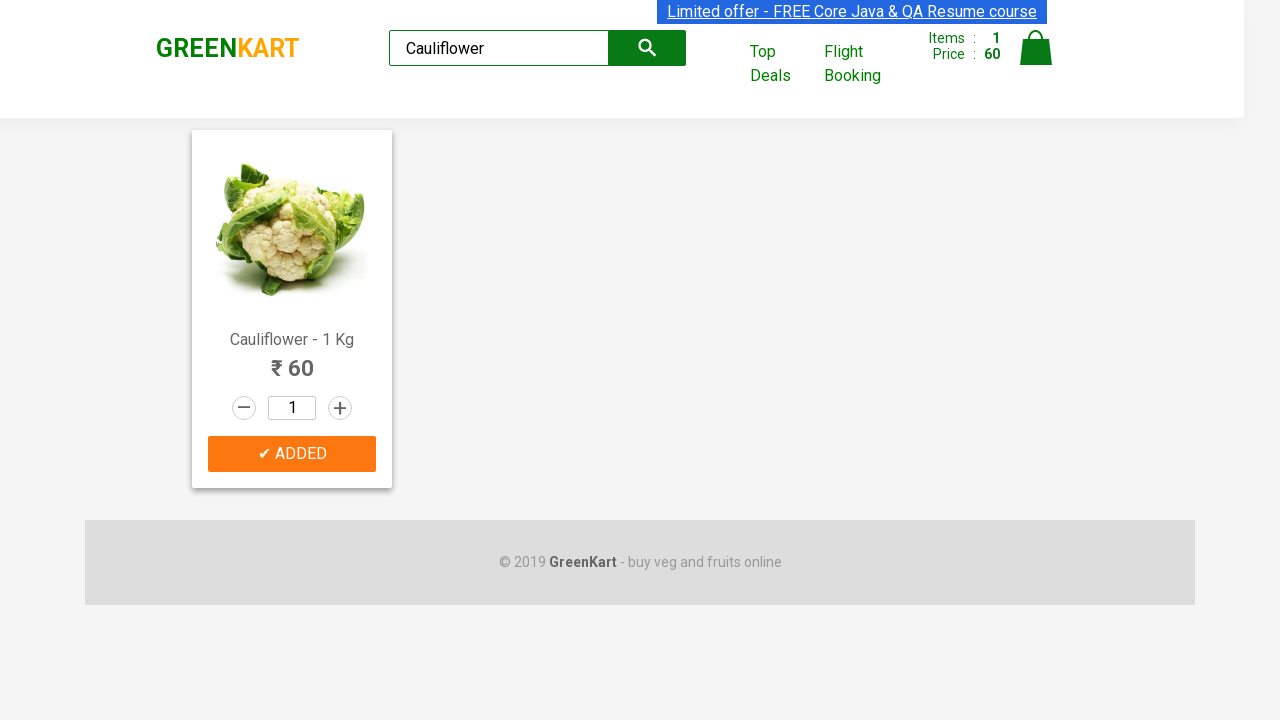

Clicked cart icon to open cart preview at (1036, 48) on a.cart-icon img
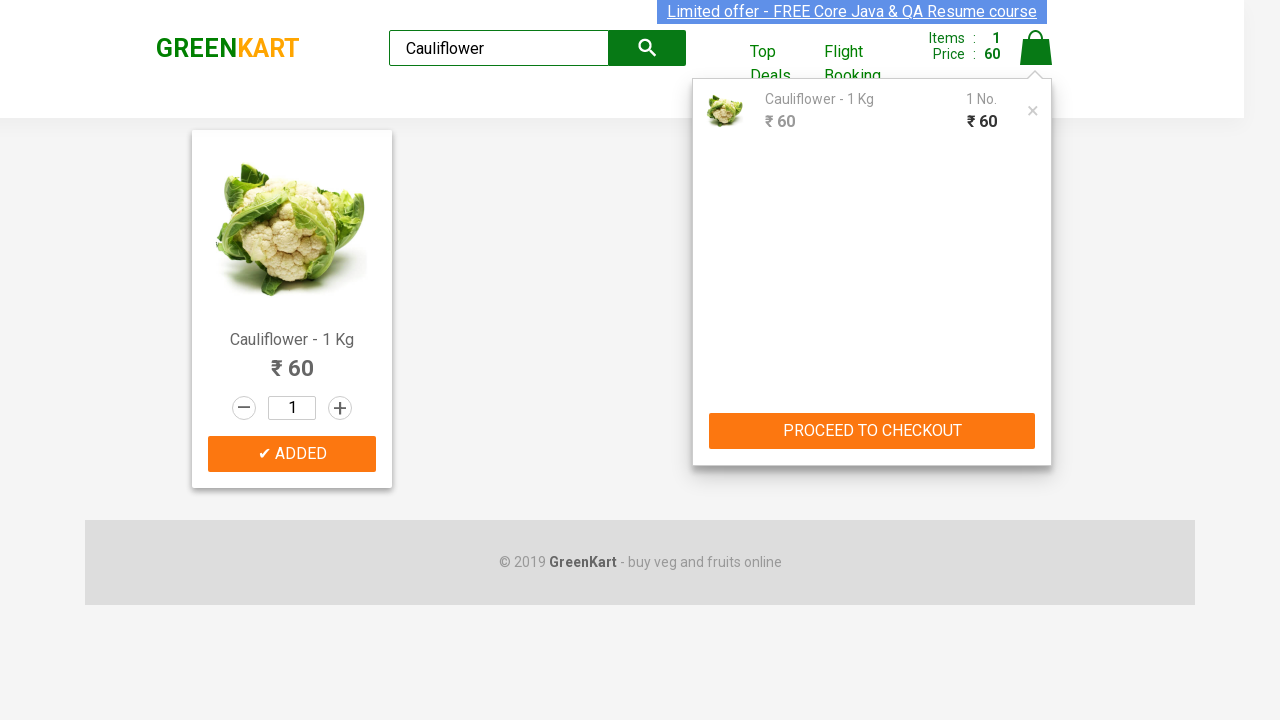

Waited for cart preview to appear
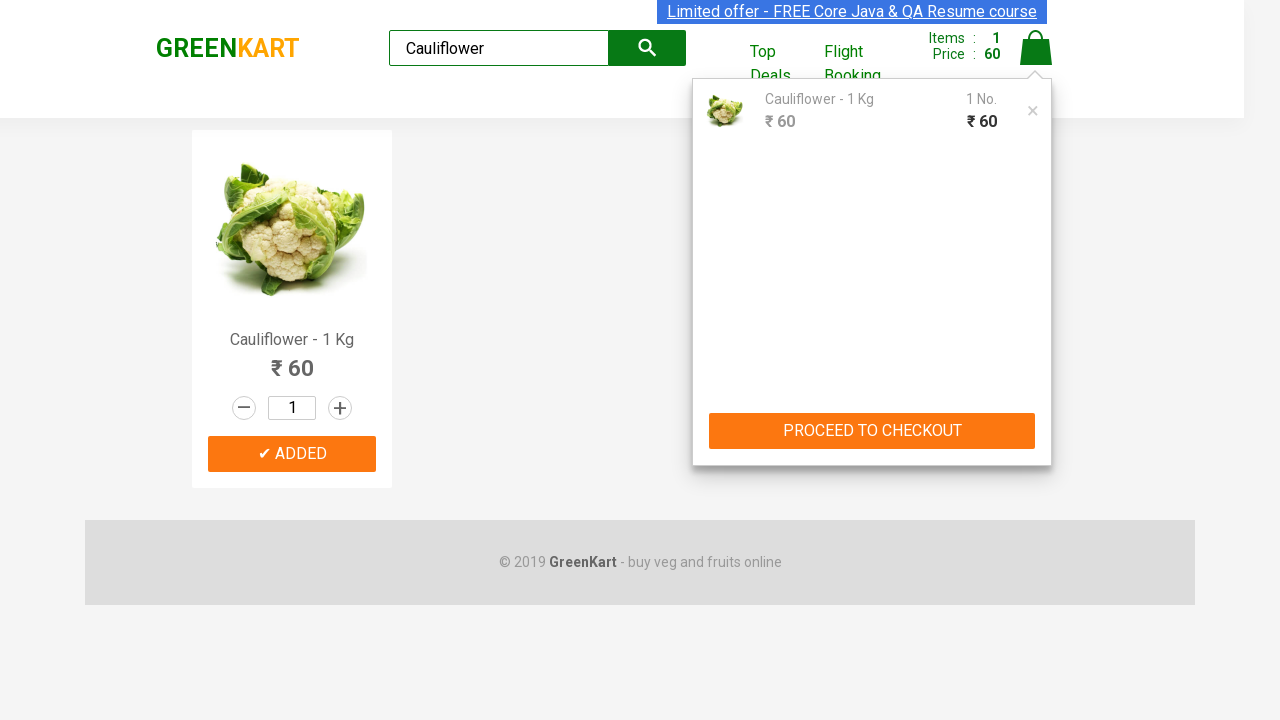

Clicked CHECKOUT button in cart preview at (872, 431) on div.cart-preview button:has-text('CHECKOUT')
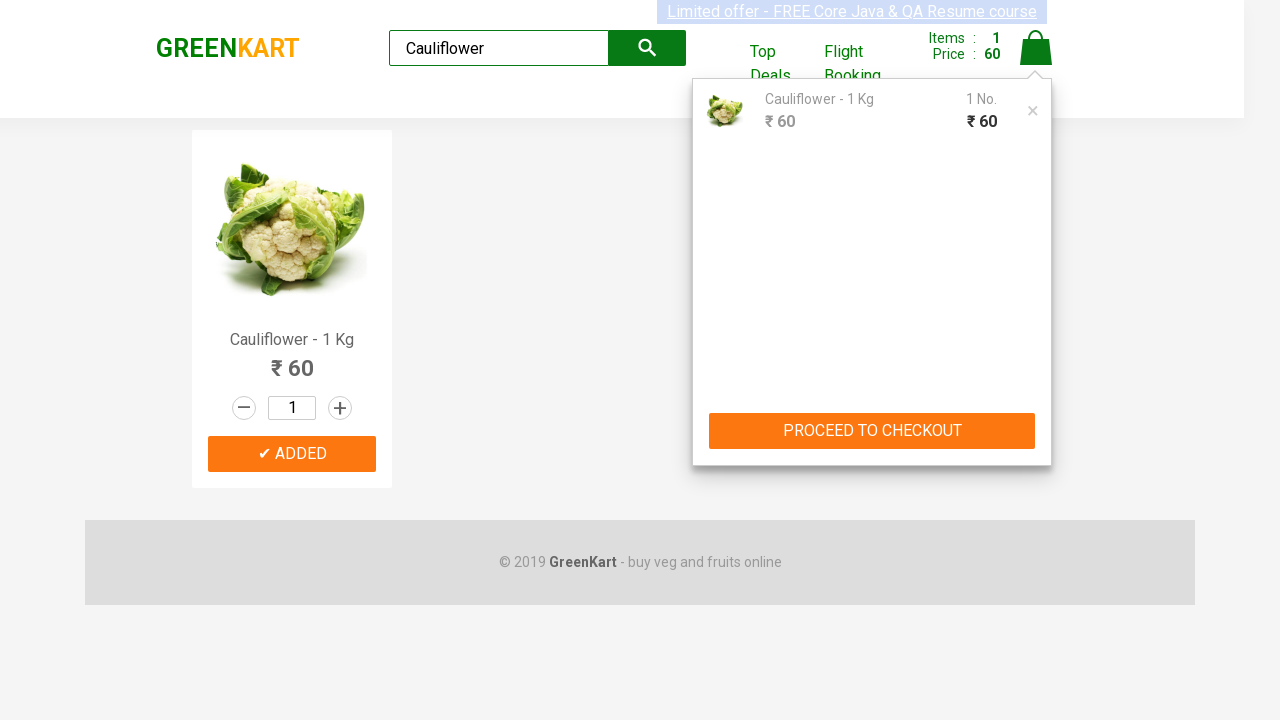

Clicked Place Order button to complete checkout at (1036, 420) on button:has-text('Place Order')
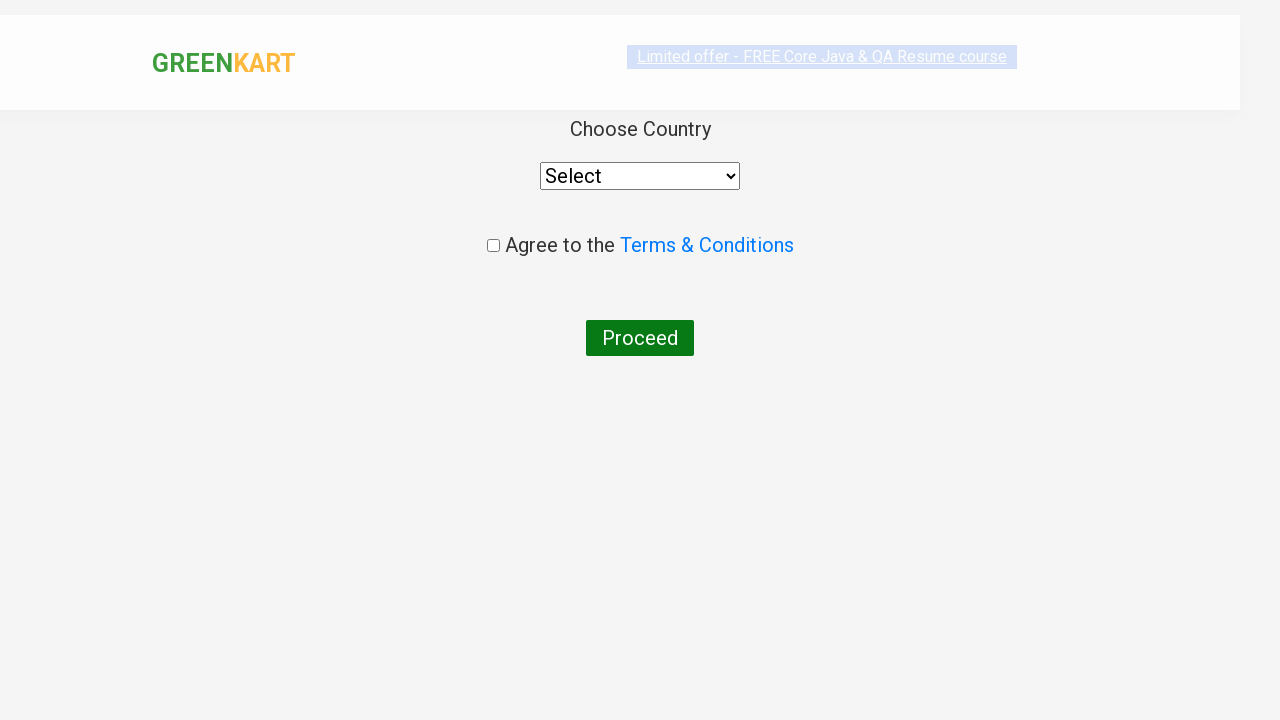

Waited for navigation to country selection page
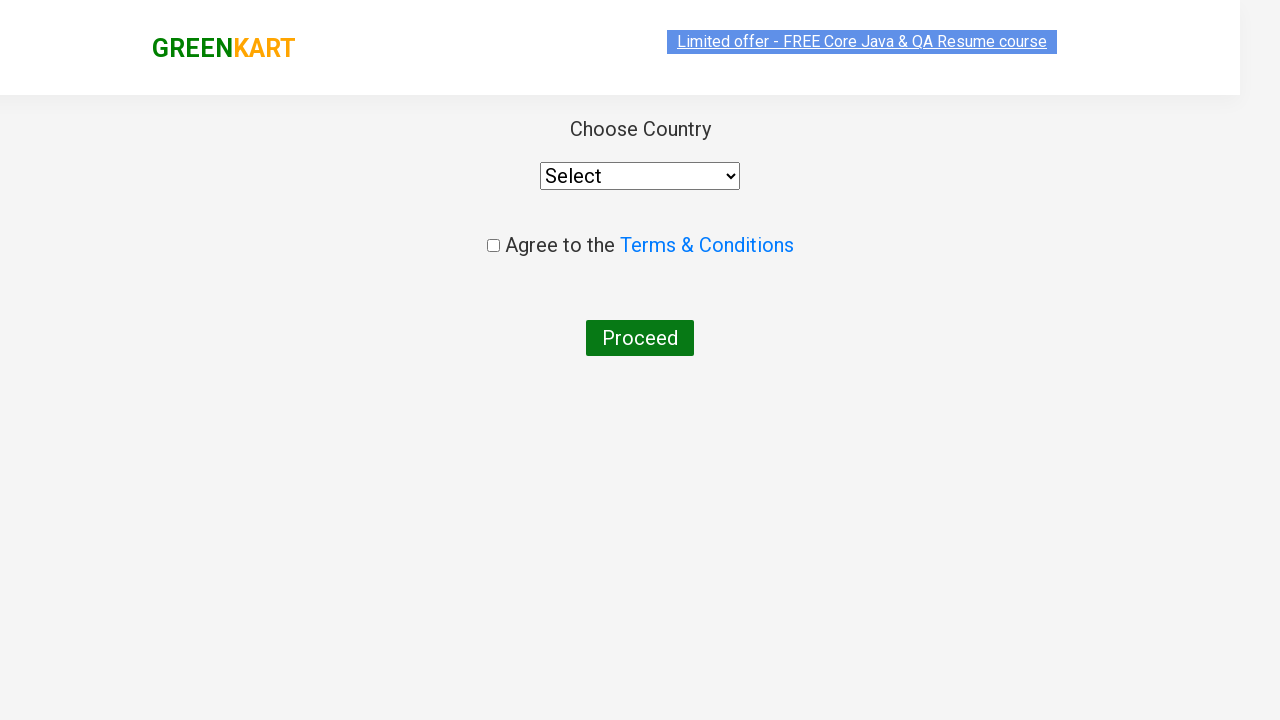

Verified URL contains /country path
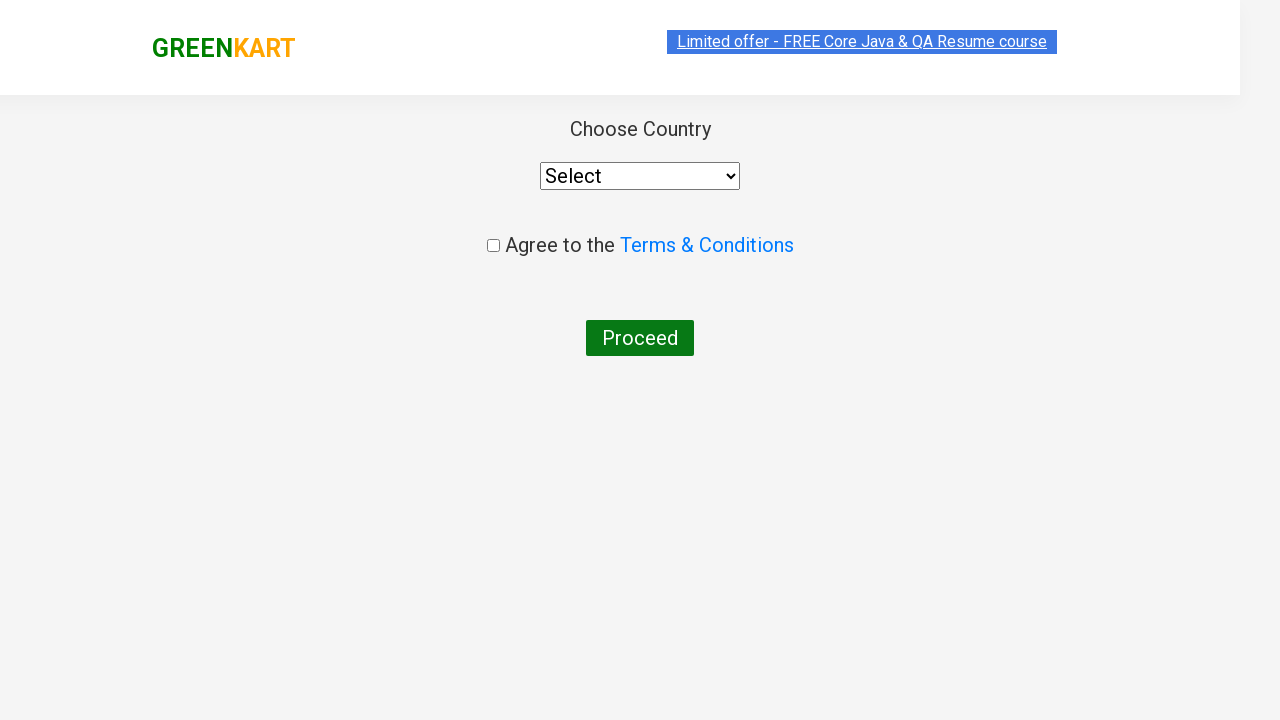

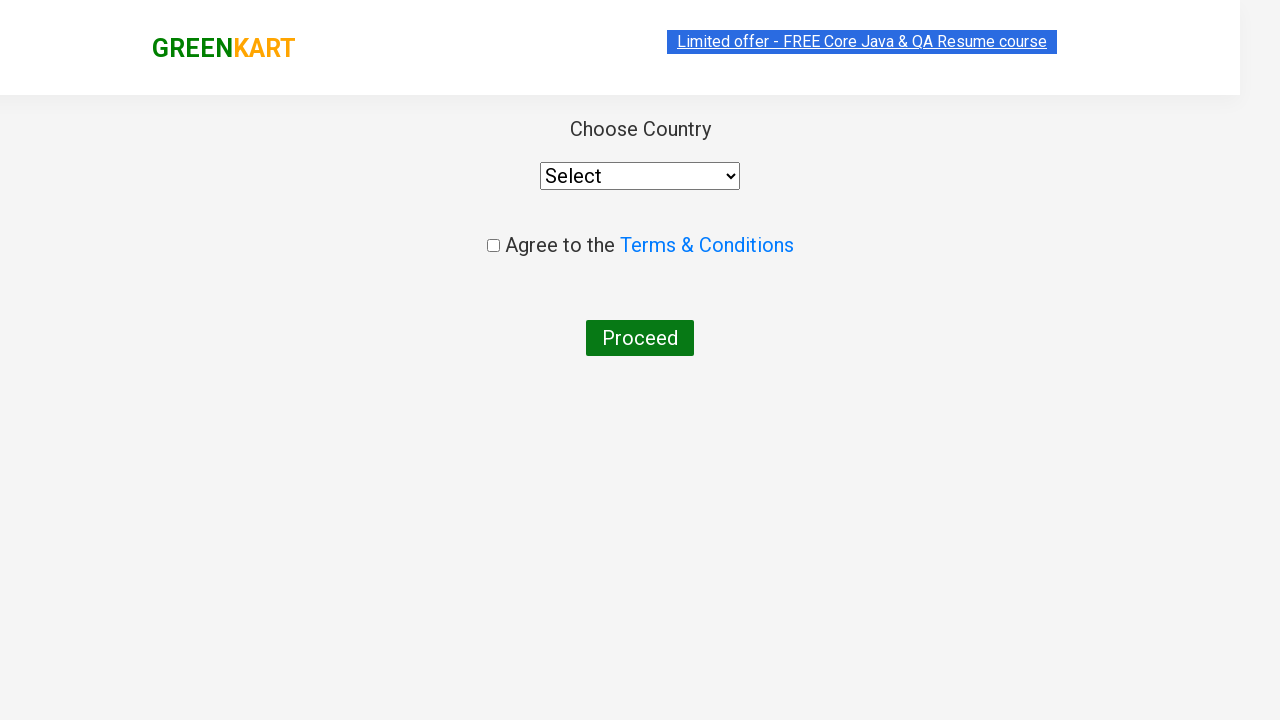